Validates that the Home Depot homepage has the correct title

Starting URL: http://www.homedepot.com

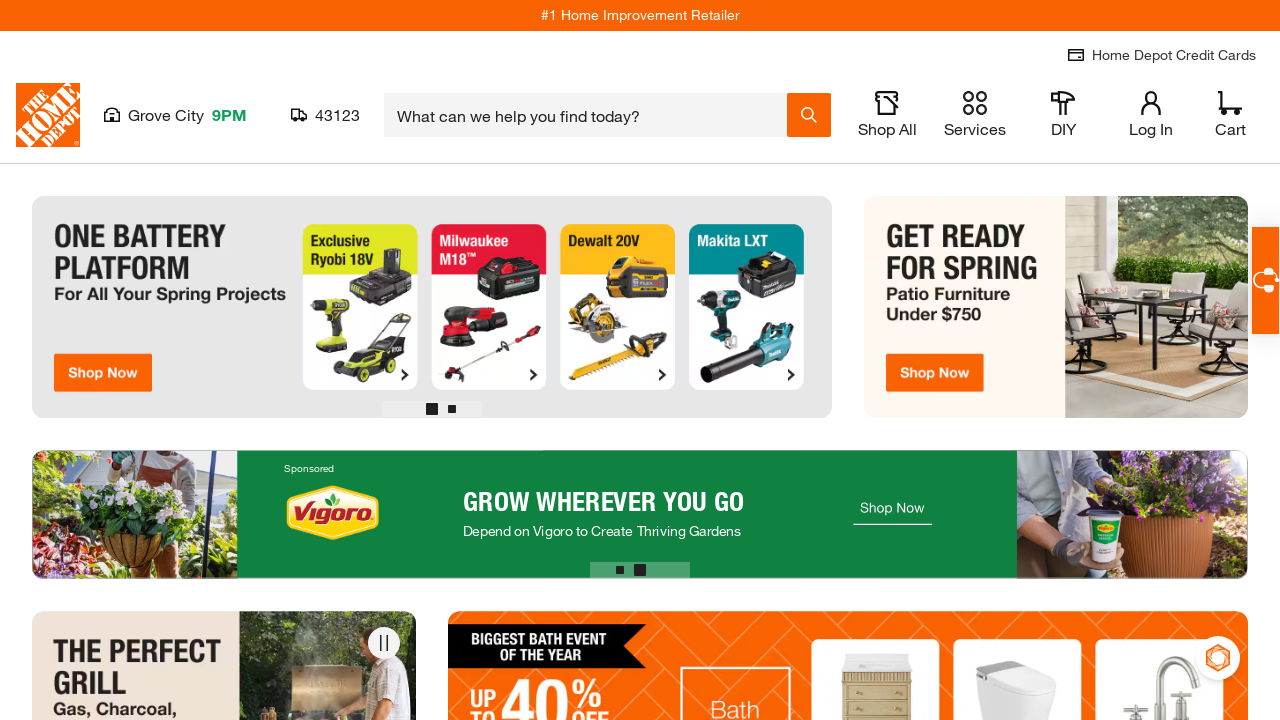

Navigated to Home Depot homepage
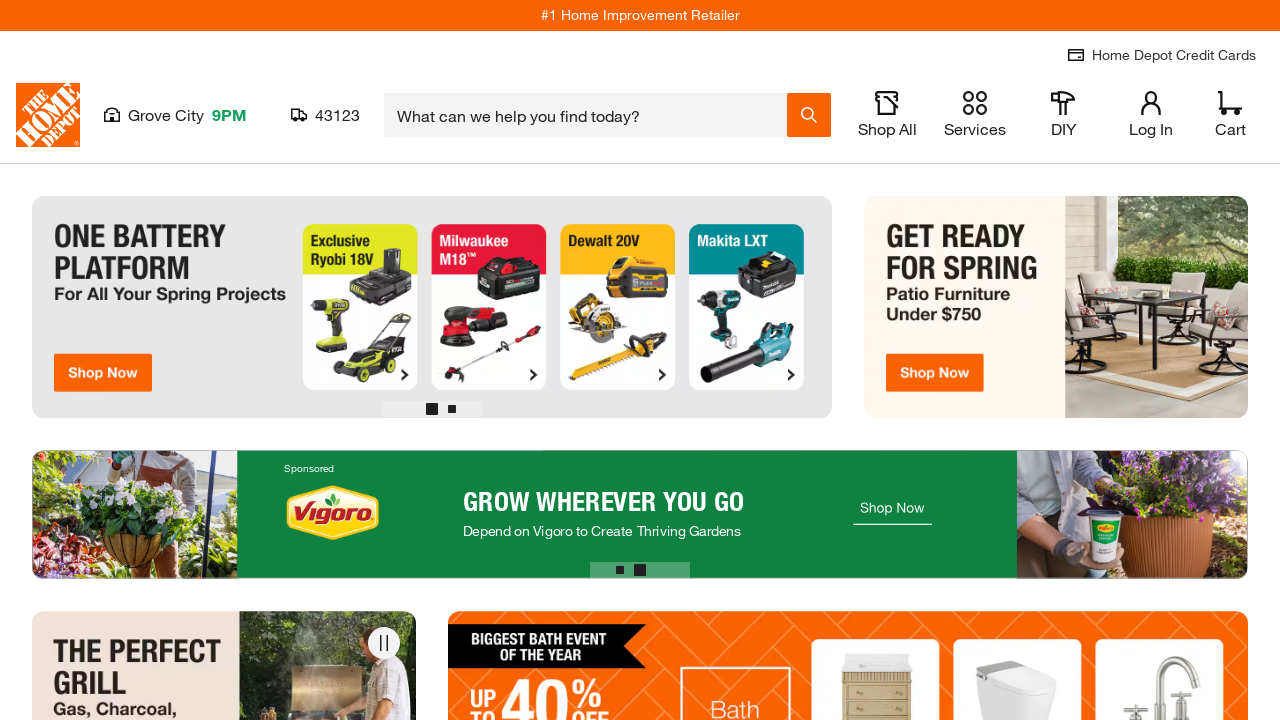

Verified page title is 'The Home Depot'
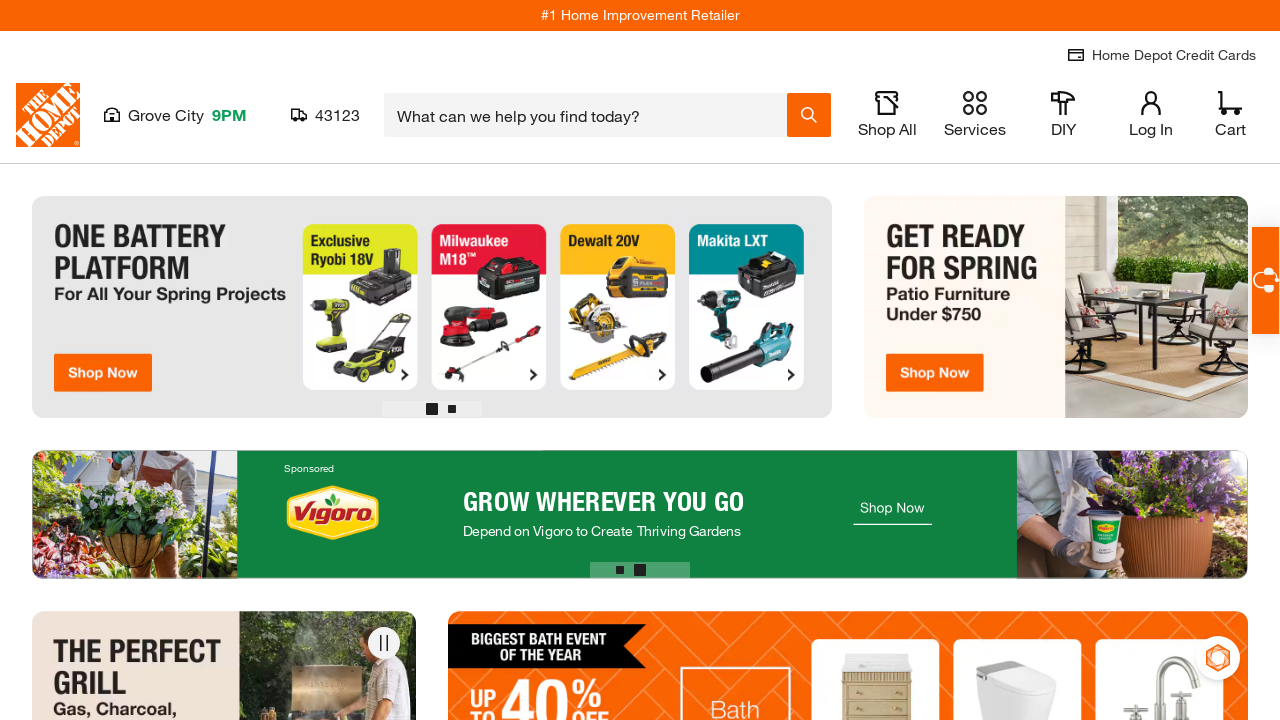

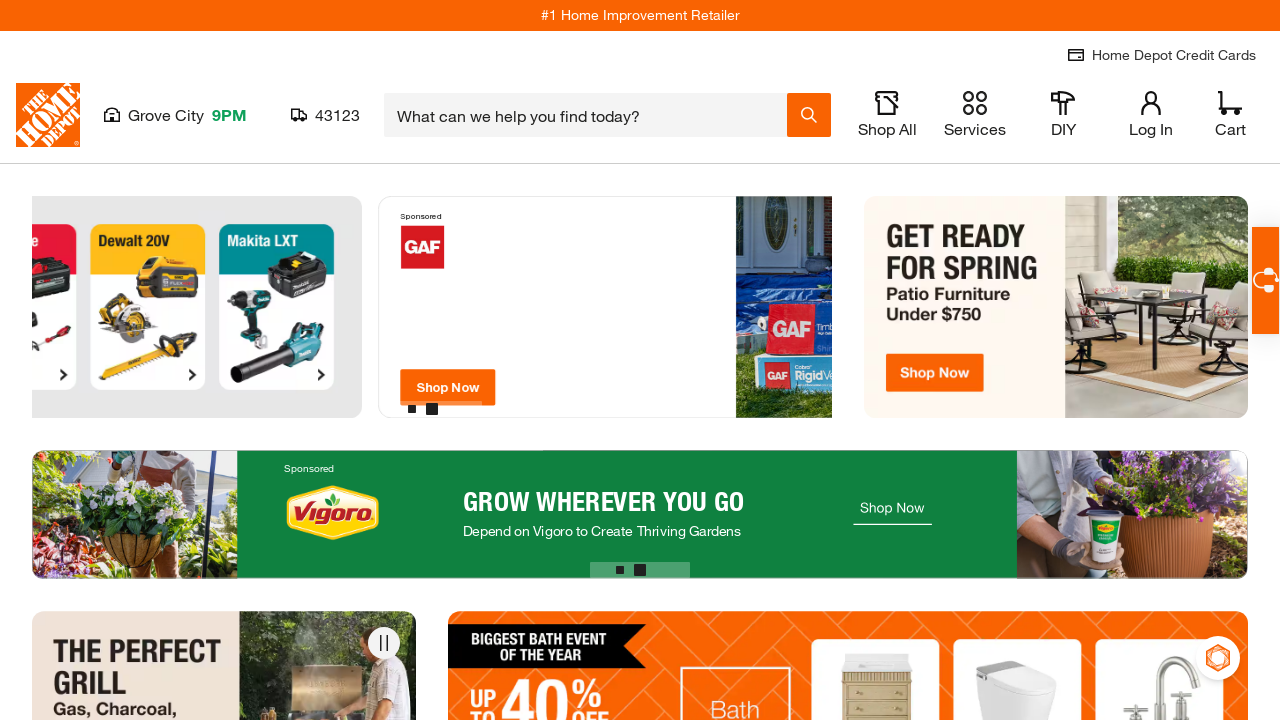